Opens the Priceline homepage and verifies the page loads successfully

Starting URL: https://priceline.com

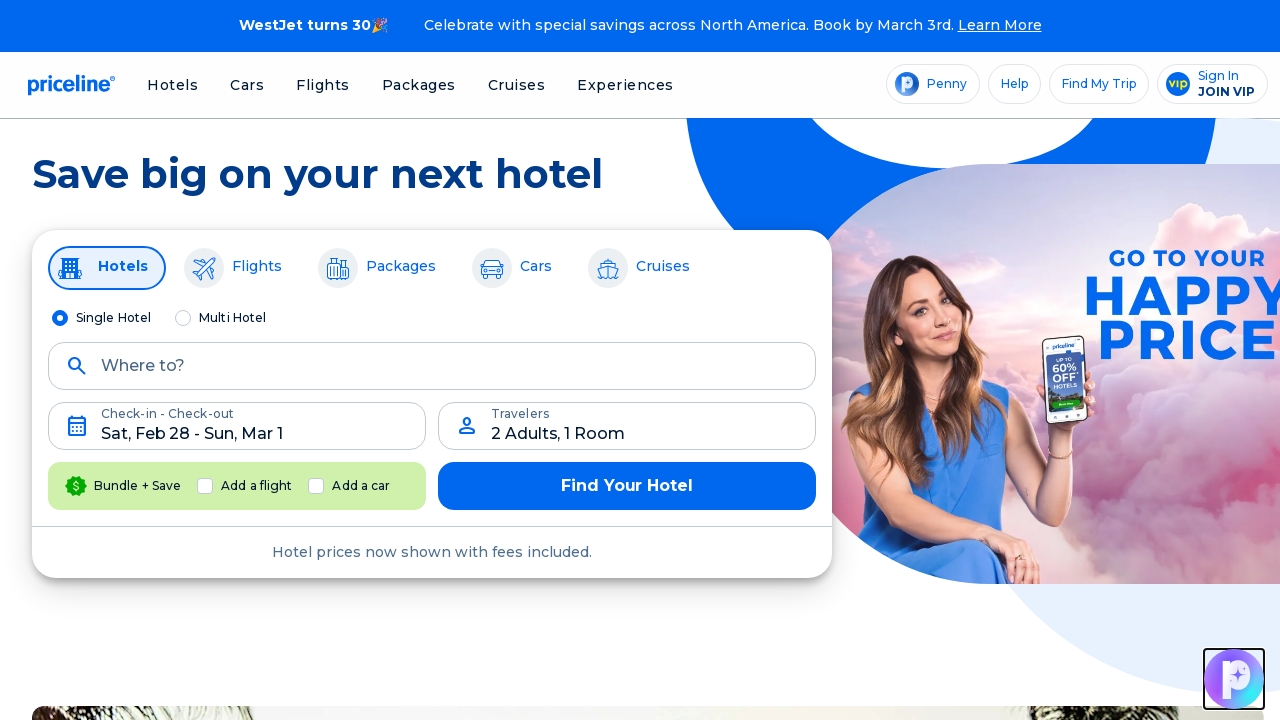

Waited for page DOM content to load
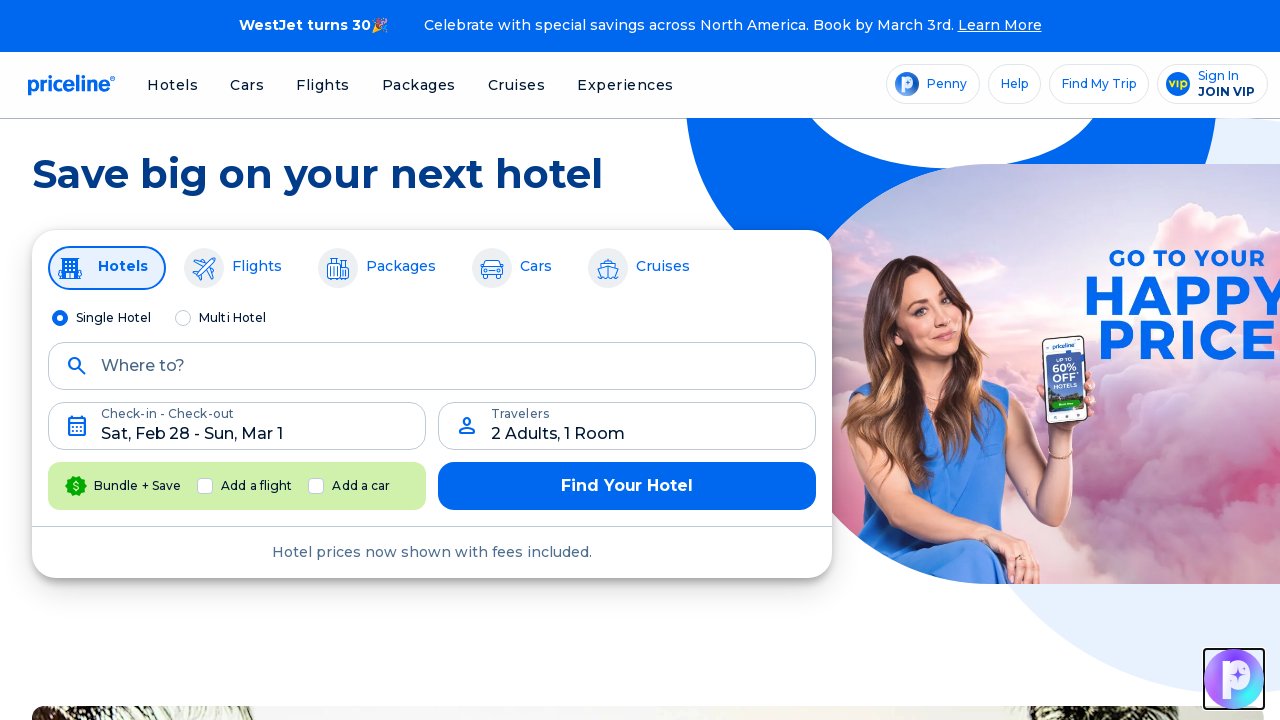

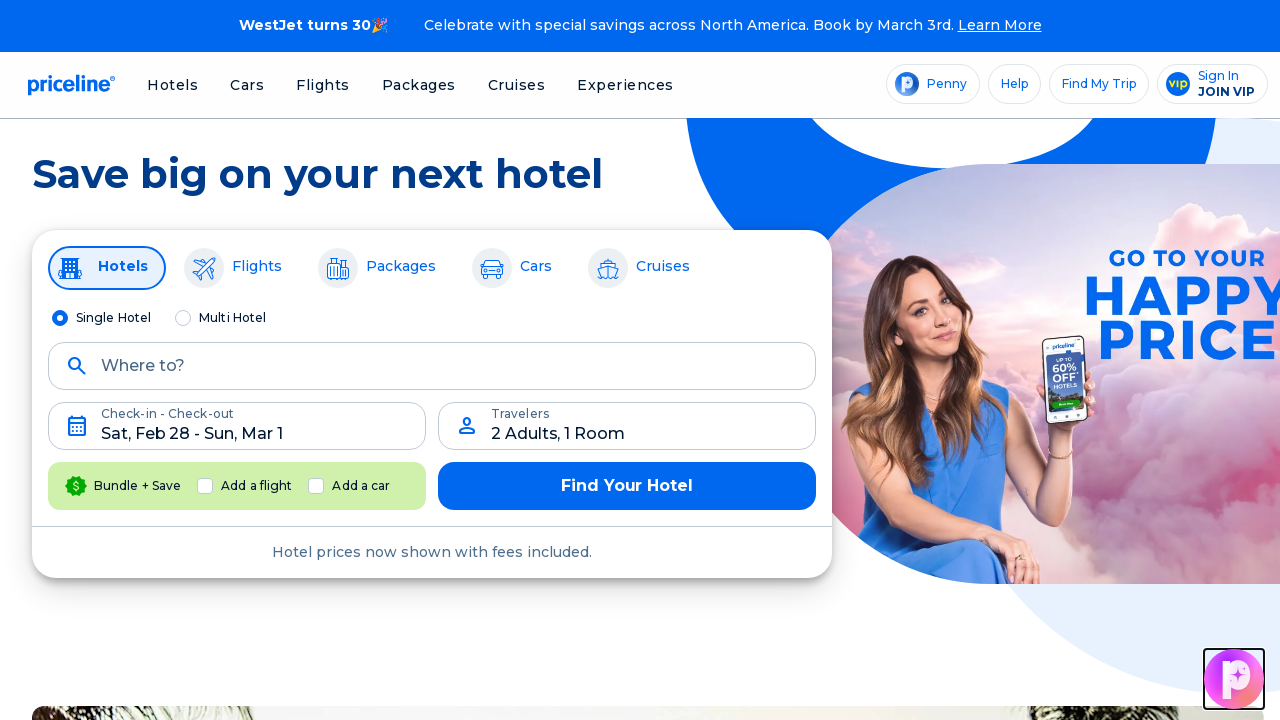